Navigates to Marvel.com website and maximizes the browser window

Starting URL: https://www.Marvel.com/

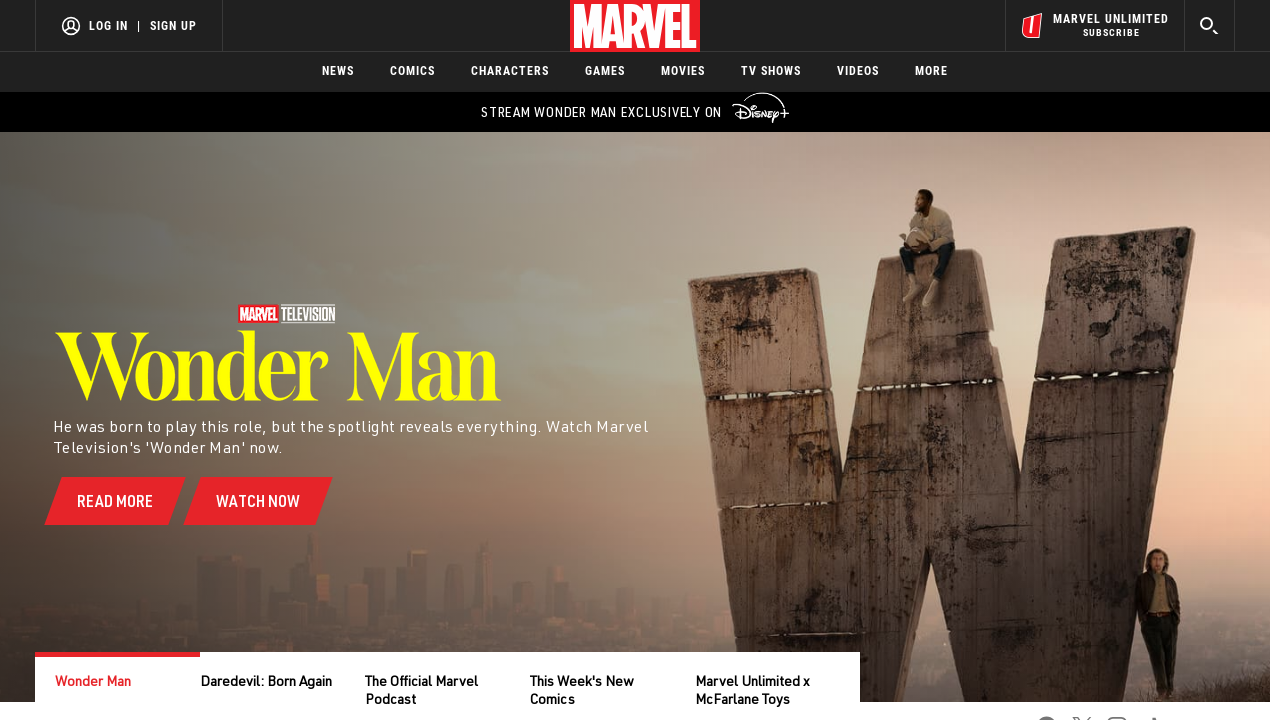

Waited for Marvel.com page to load (DOM content loaded)
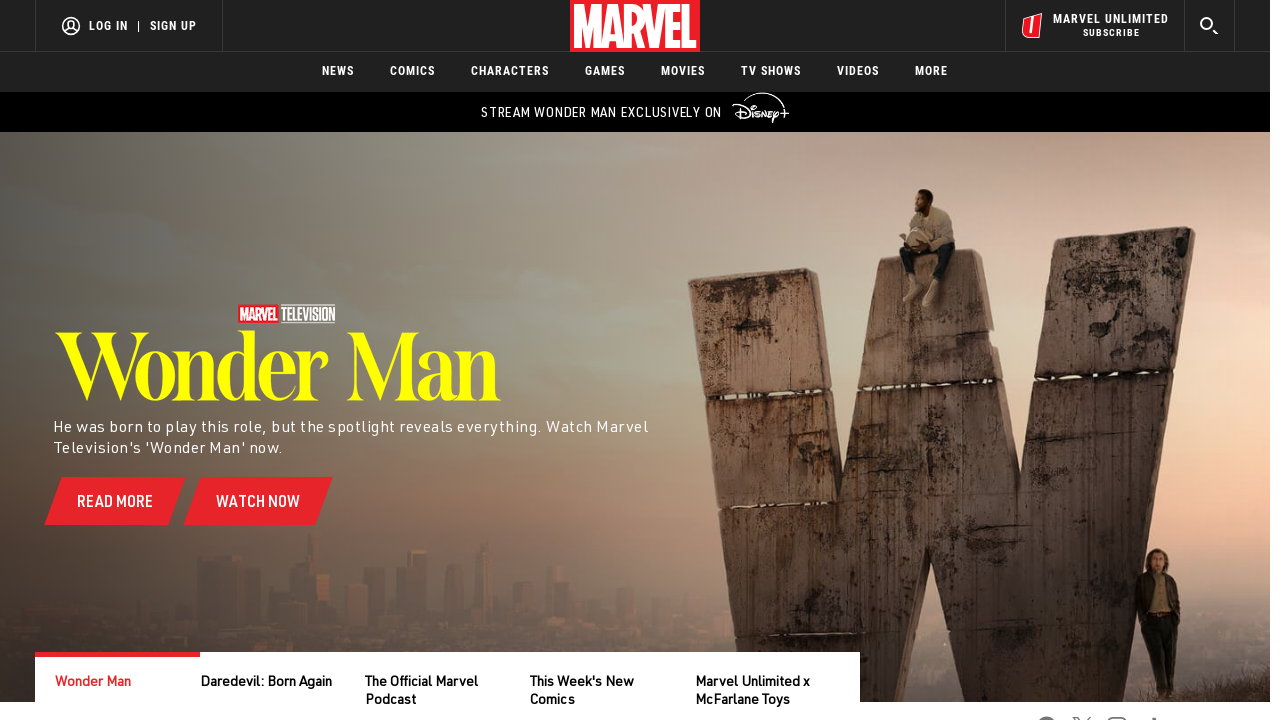

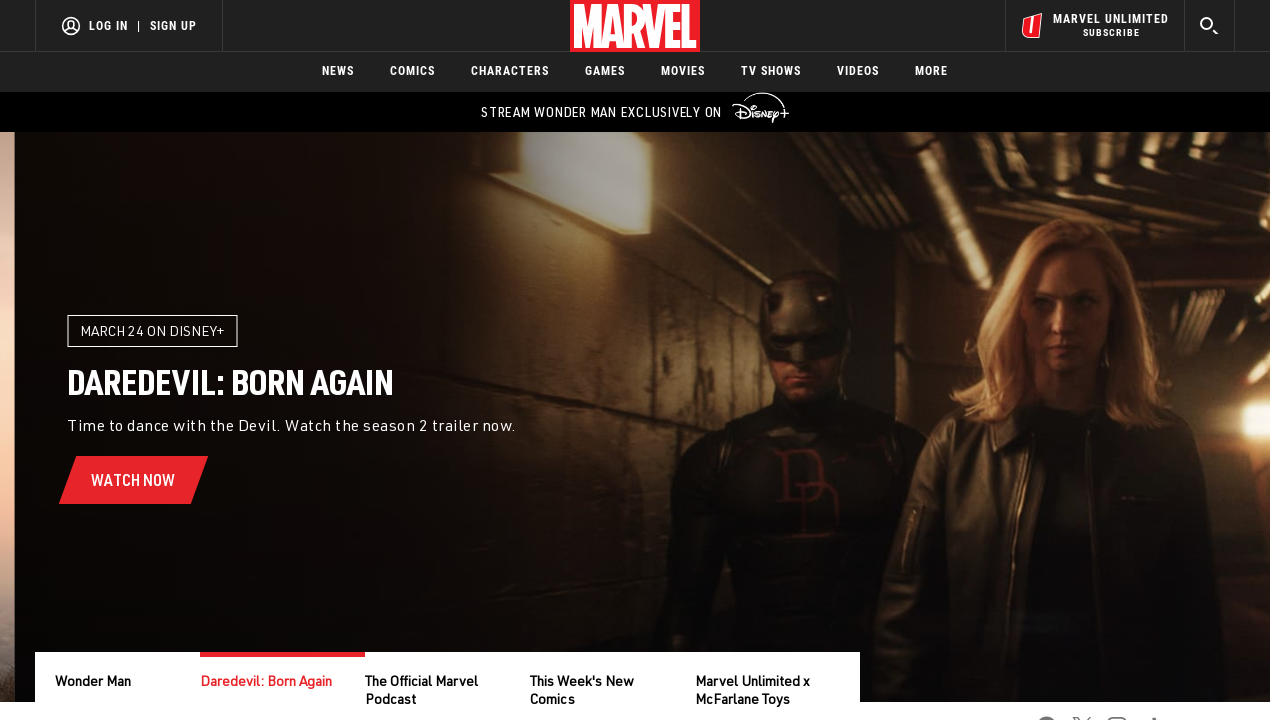